Tests selecting multiple non-consecutive items using Ctrl+click

Starting URL: https://automationfc.github.io/jquery-selectable/

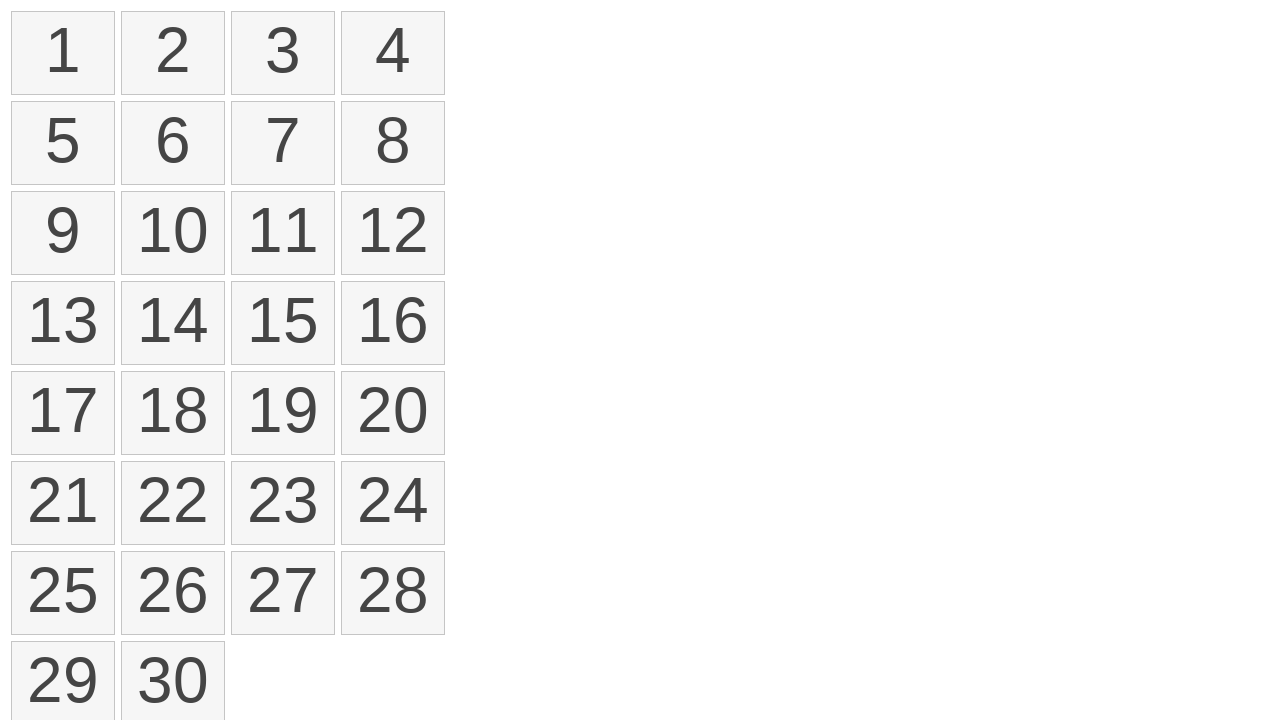

Located all selectable list items
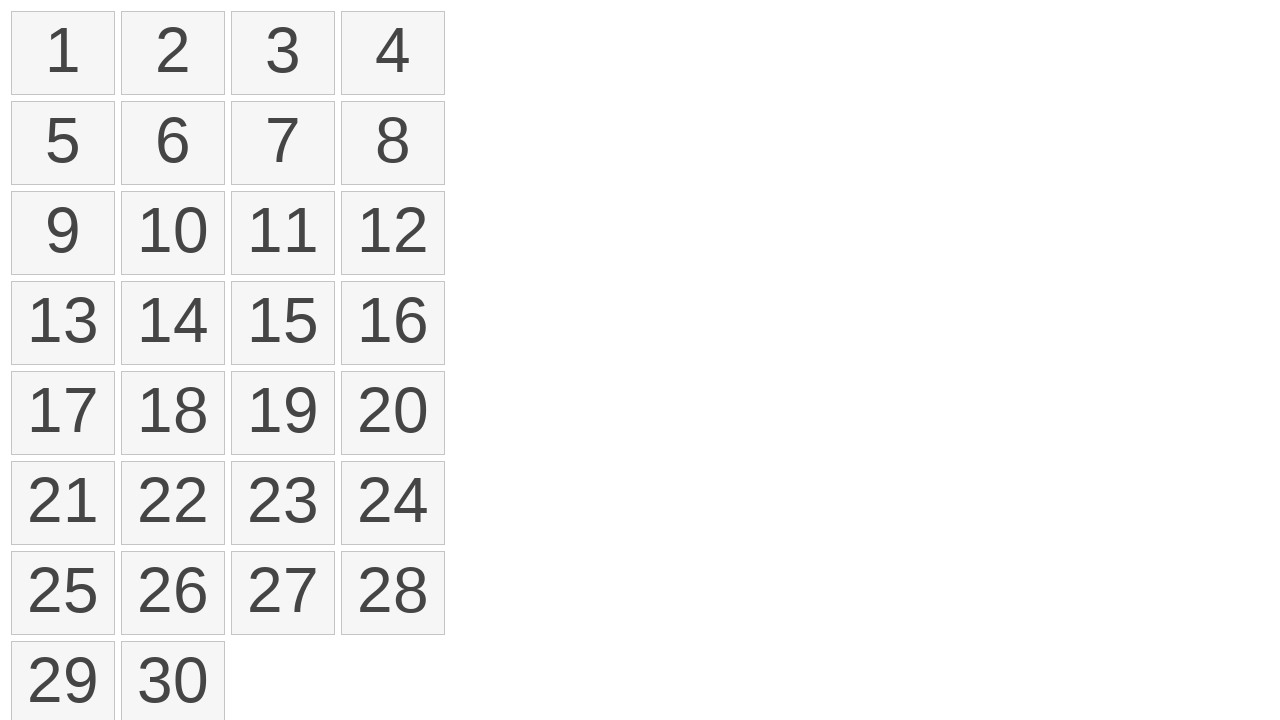

Pressed and held Control key
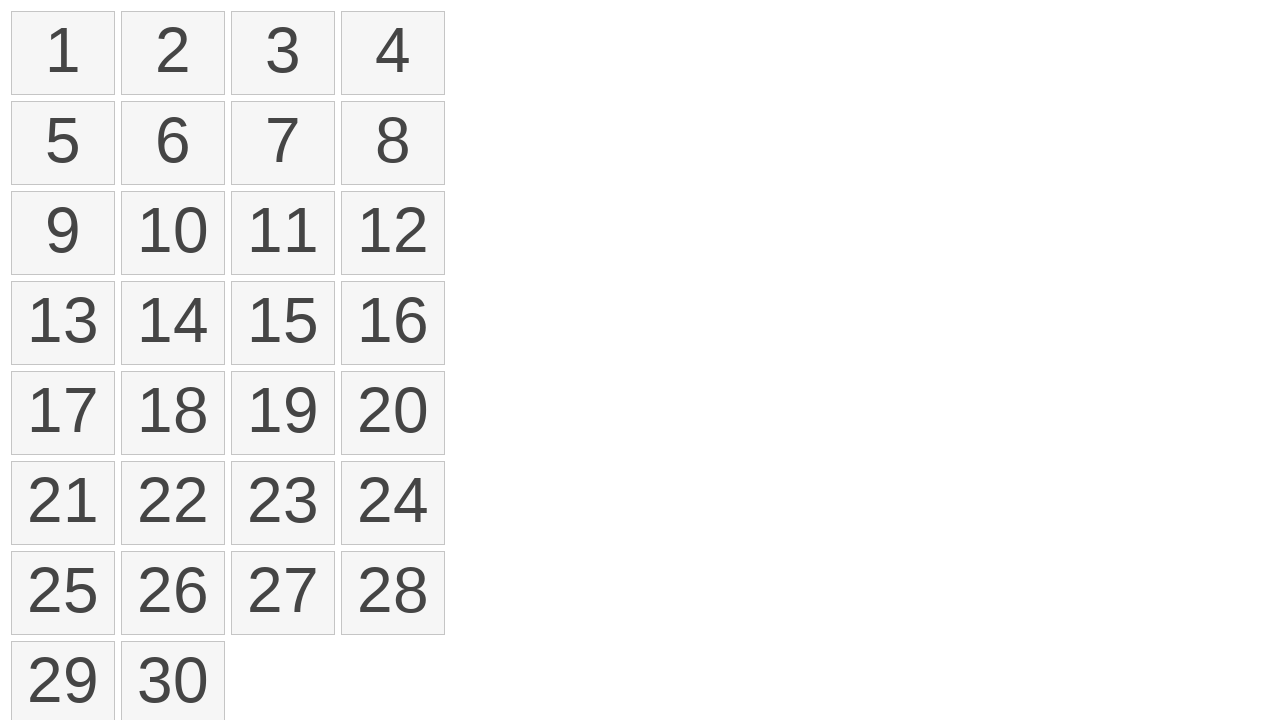

Clicked on 2nd list item while holding Control at (173, 53) on xpath=//li[contains(@class,'ui-selectee')] >> nth=1
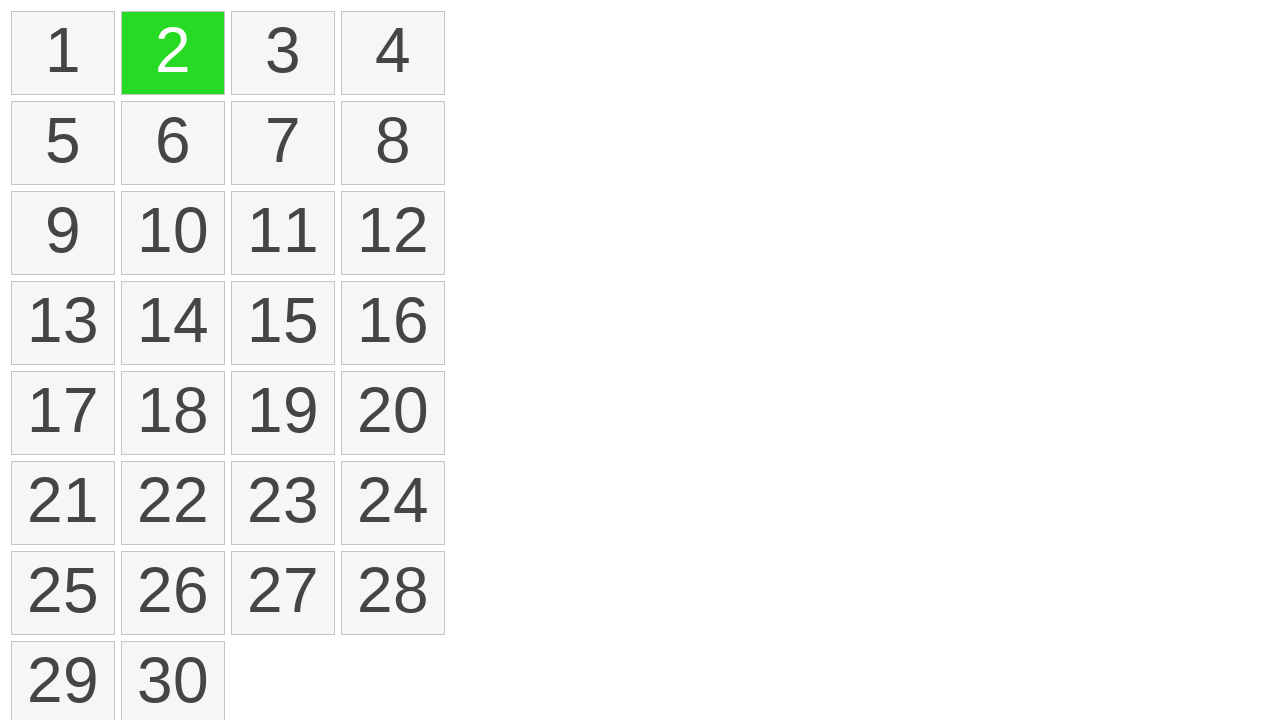

Clicked on 12th list item while holding Control at (393, 233) on xpath=//li[contains(@class,'ui-selectee')] >> nth=11
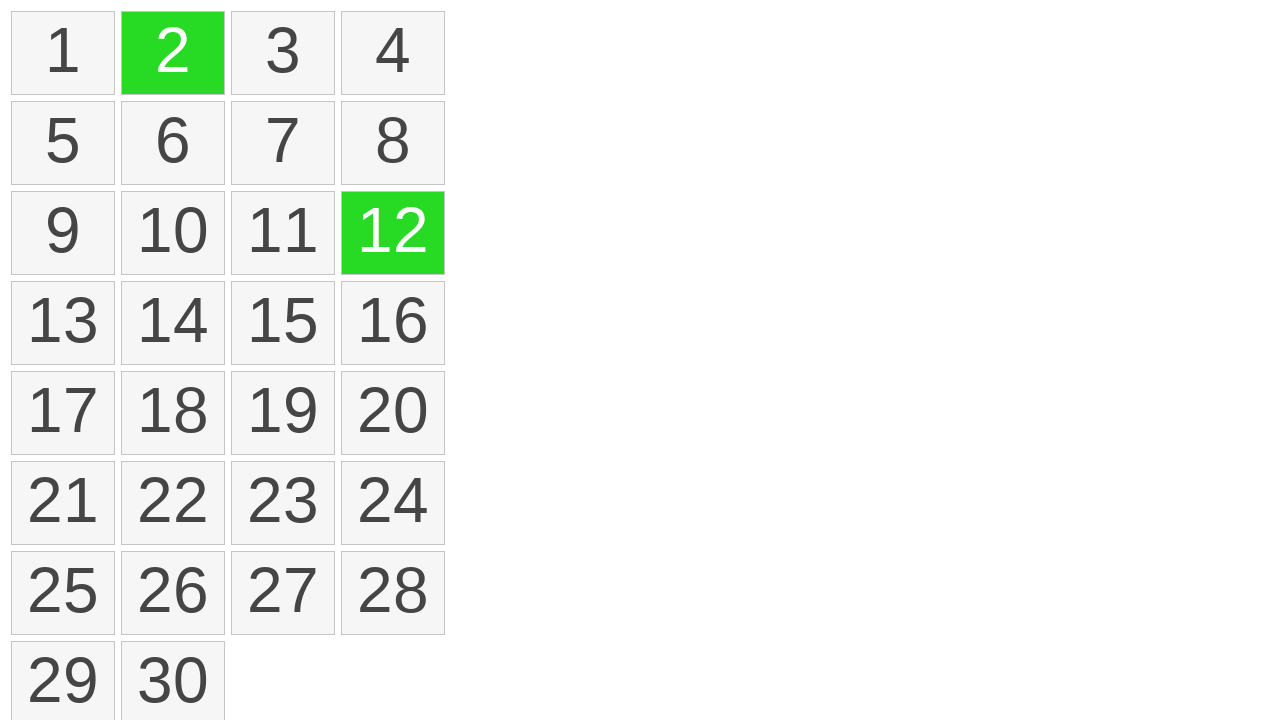

Released Control key
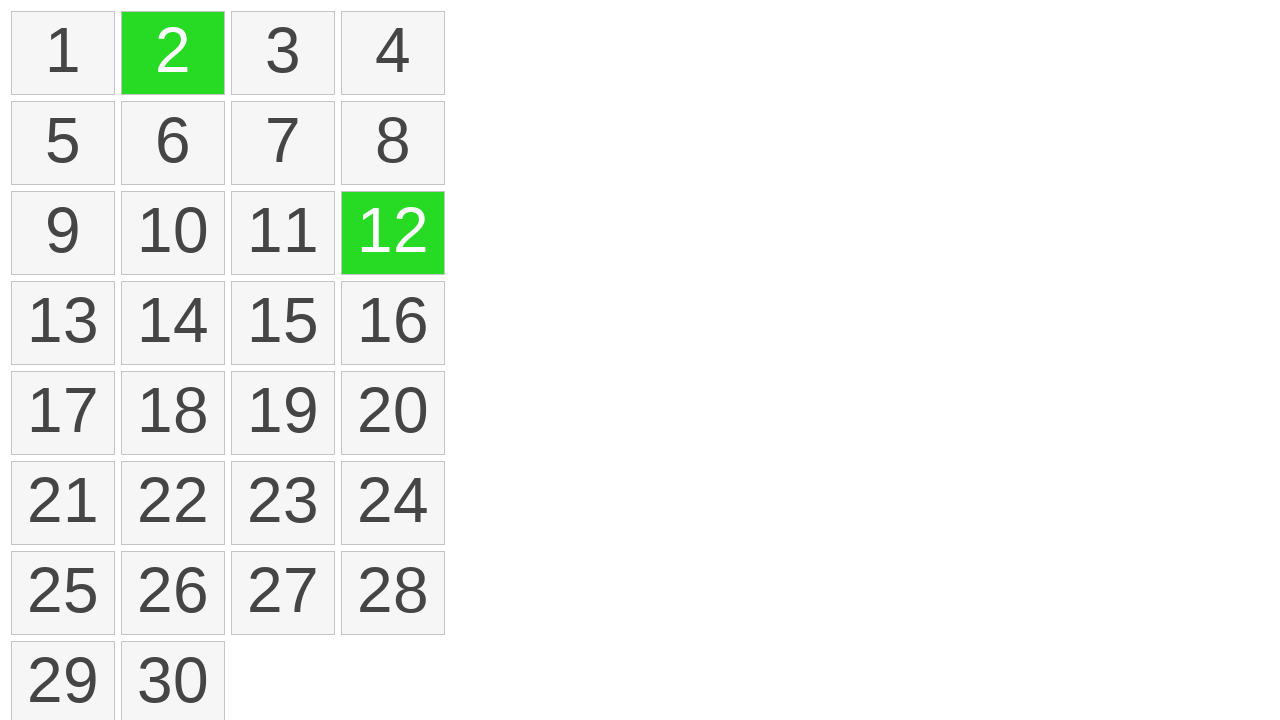

Located all selected list items
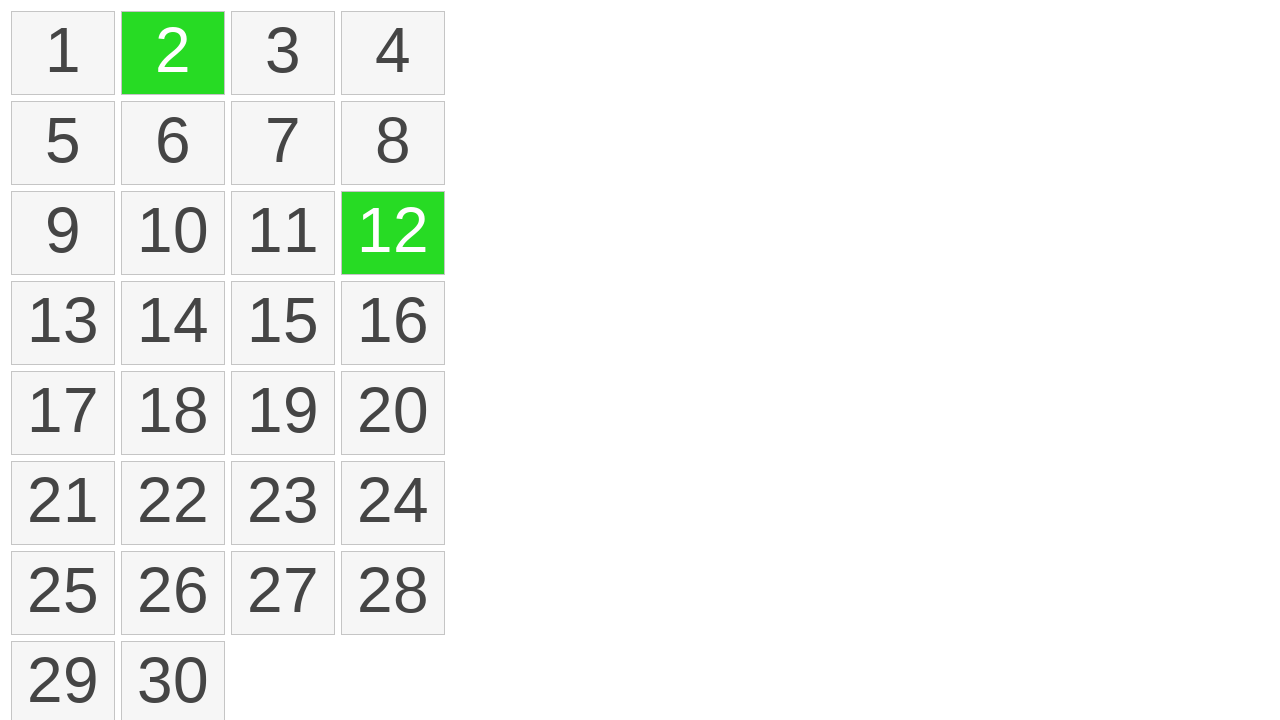

Verified that exactly 2 items are selected
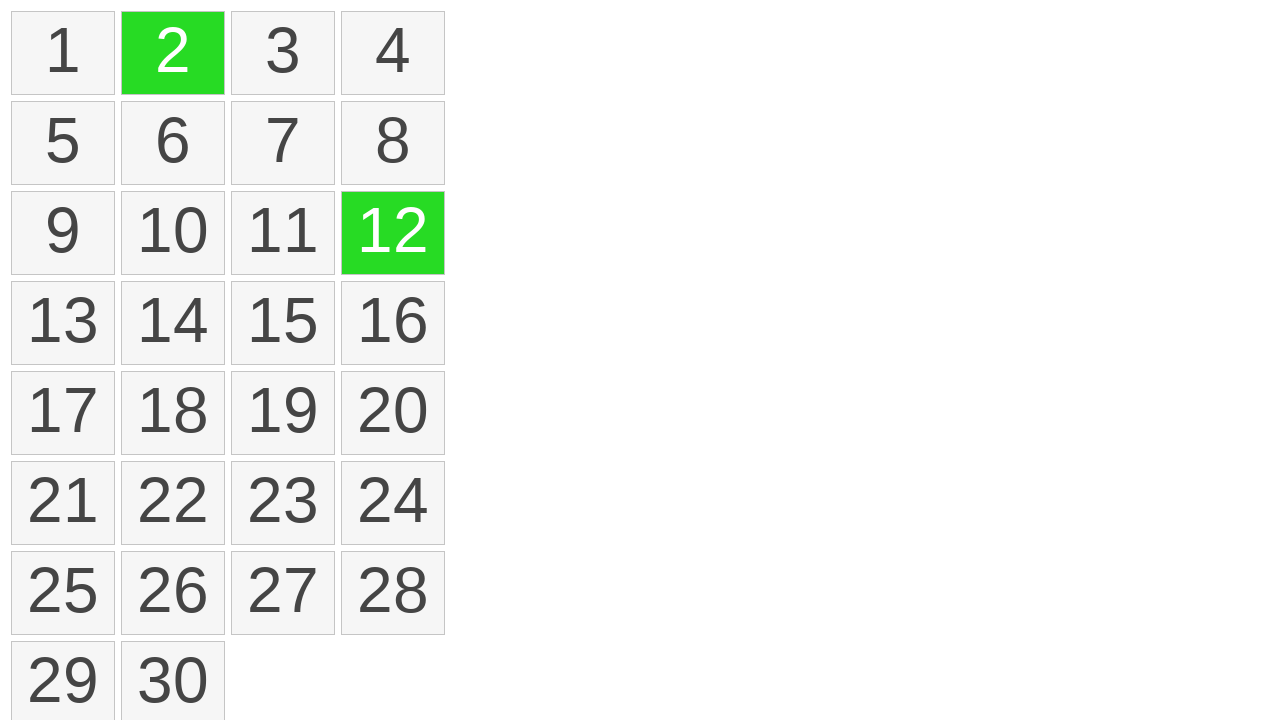

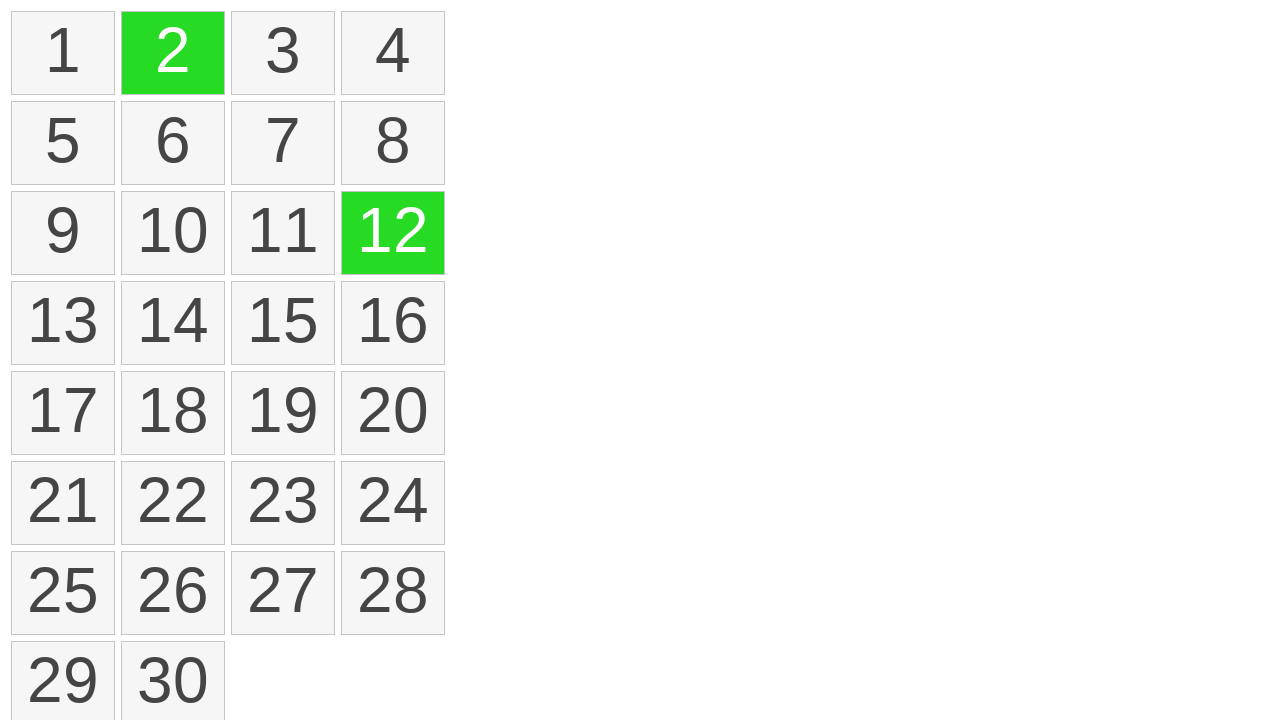